Tests explicit wait functionality by waiting for a button to appear, clicking it, and verifying the success message

Starting URL: http://suninjuly.github.io/wait1.html

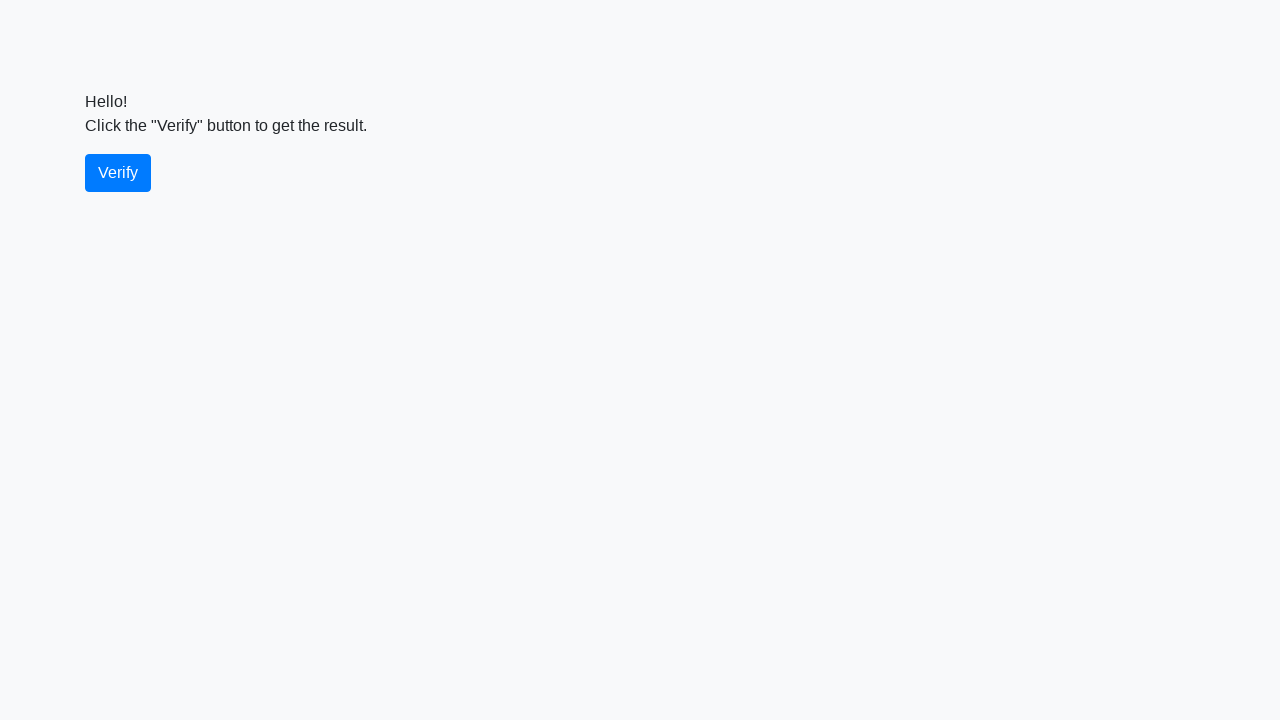

Waited for verify button to appear (timeout: 10000ms)
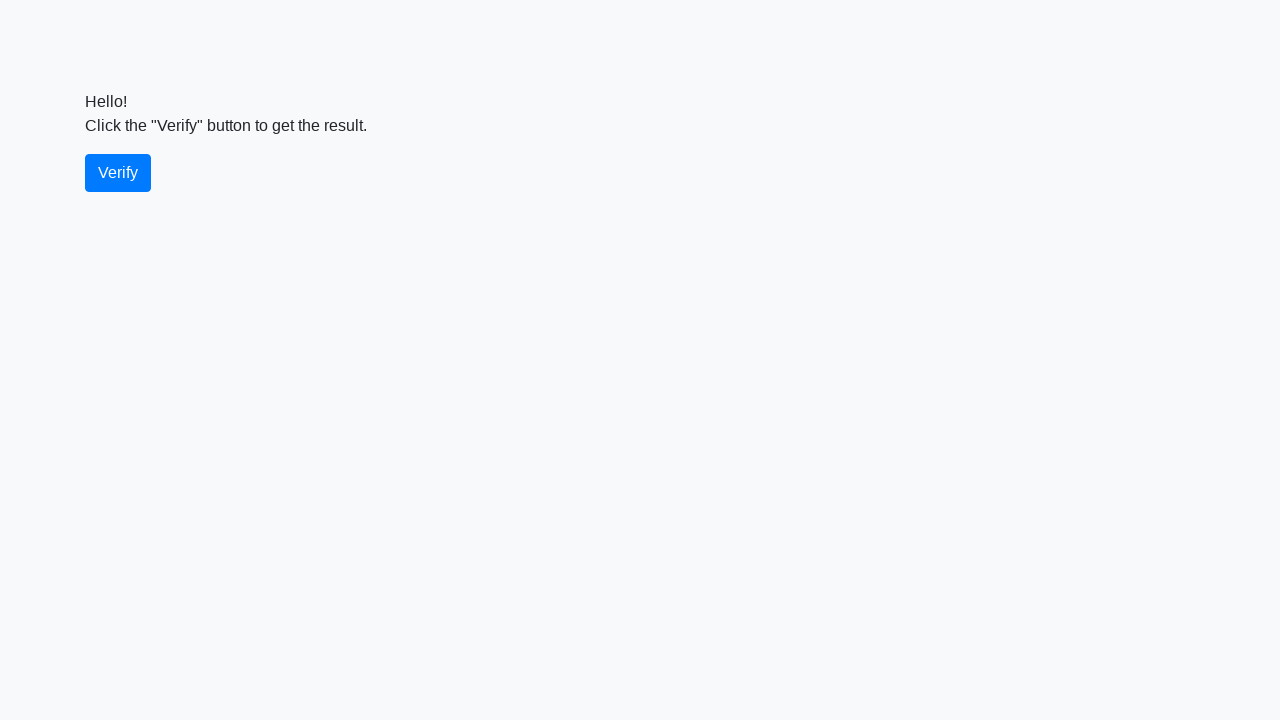

Clicked the verify button at (118, 173) on #verify
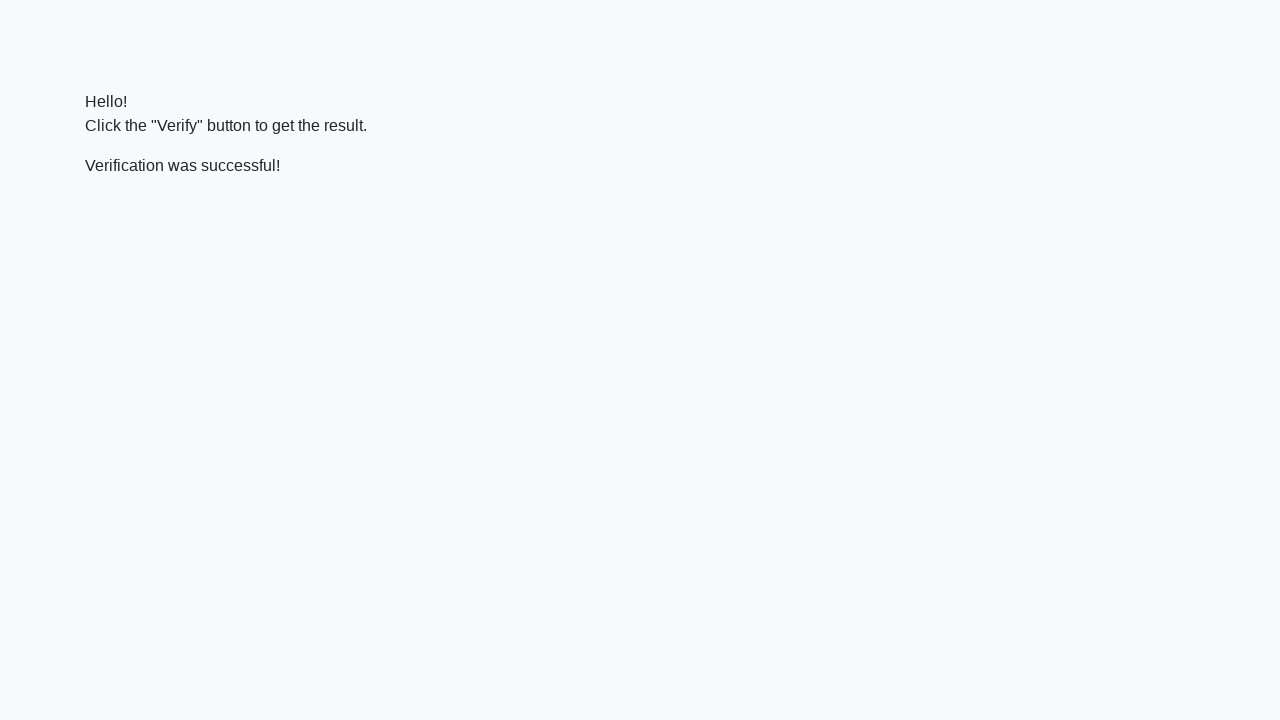

Waited for success message to appear
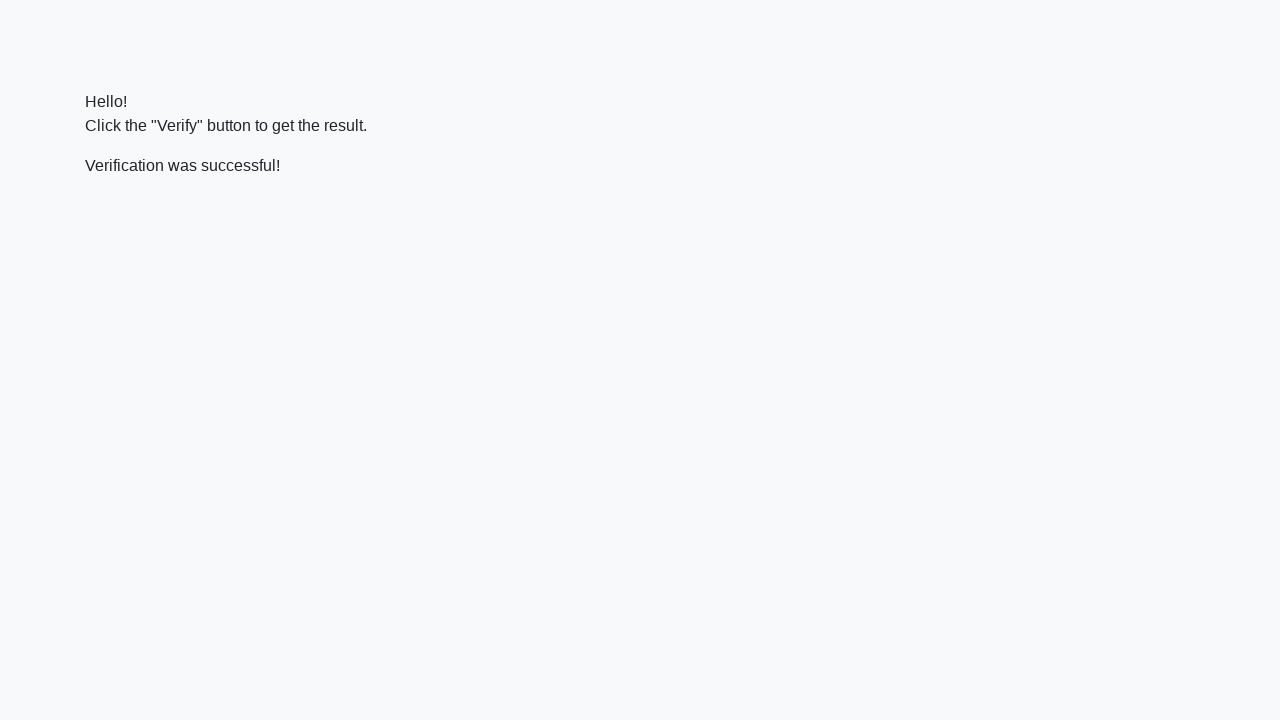

Located success message element
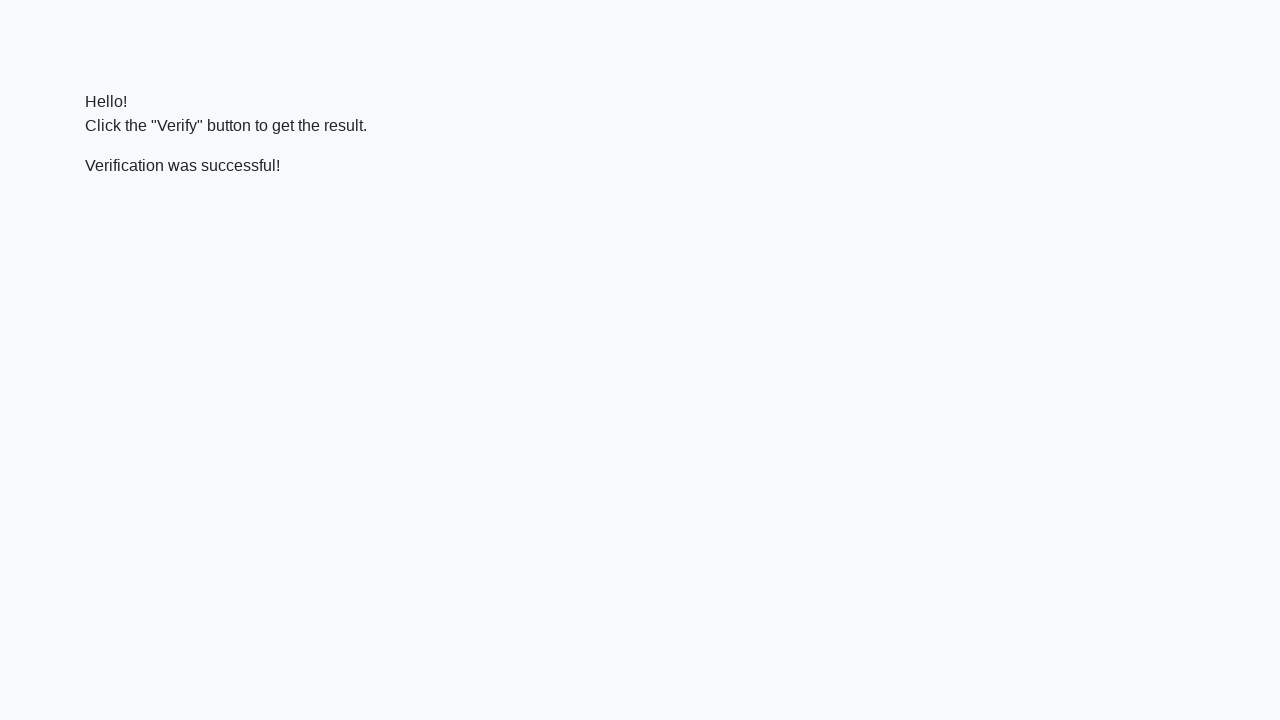

Verified 'successful' text in success message
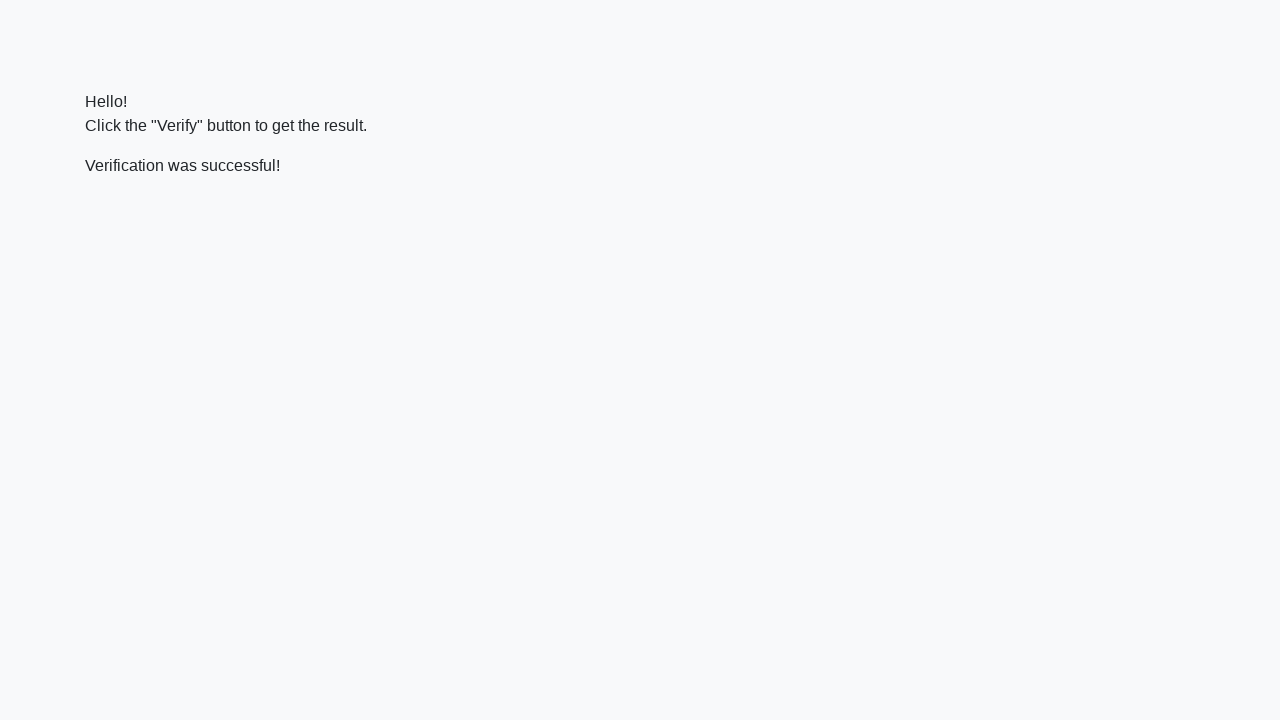

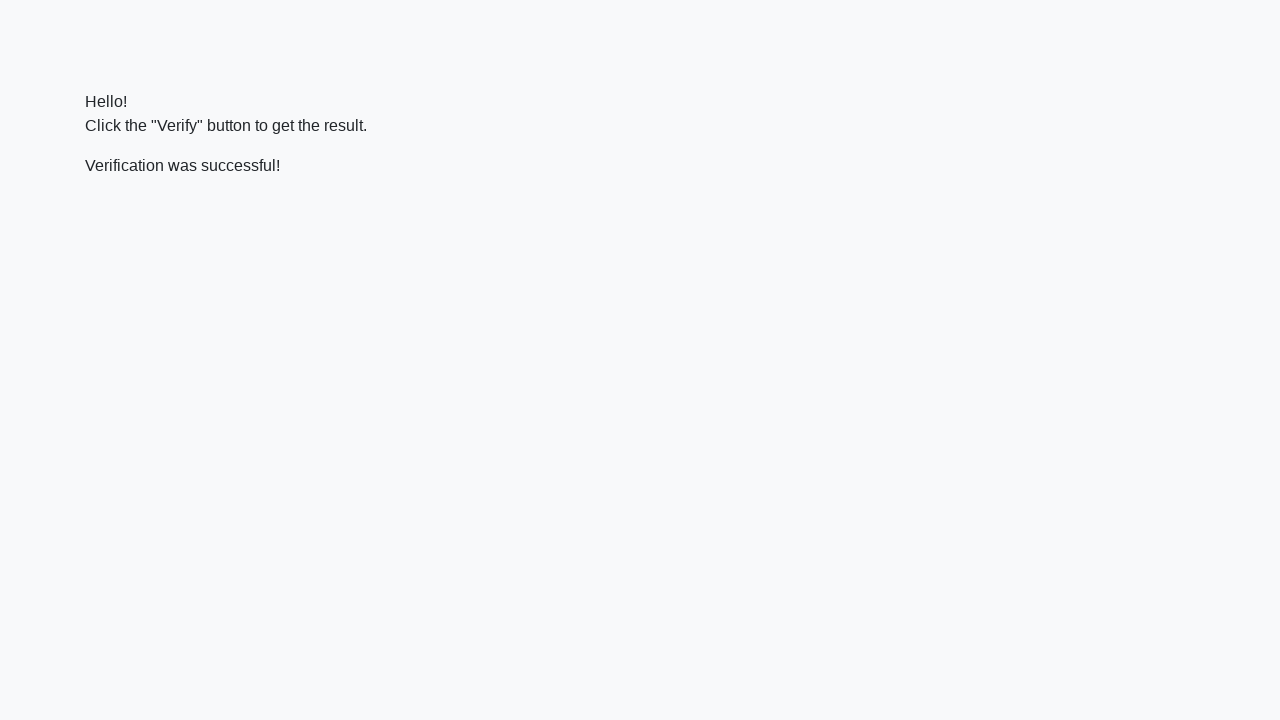